Tests navigation by clicking a link identified by calculated text, then fills out a form with first name, last name, city, and country fields before submitting.

Starting URL: http://suninjuly.github.io/find_link_text

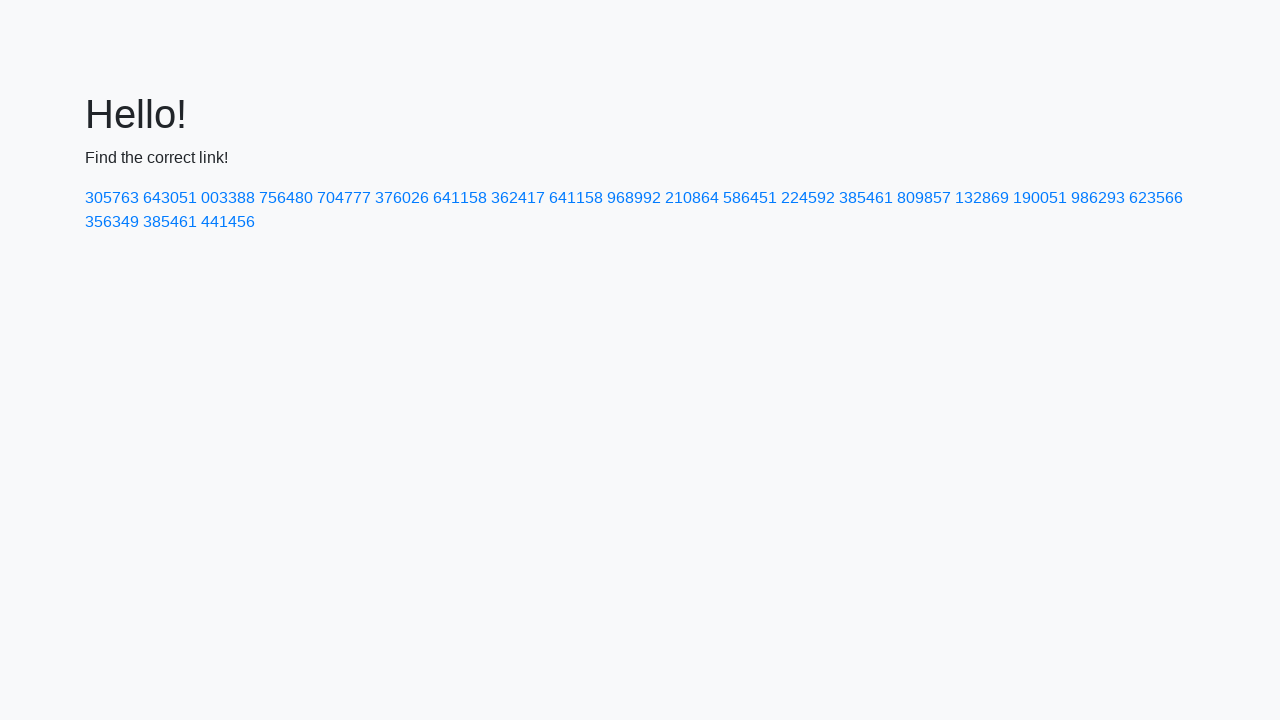

Clicked link with calculated text value 224592 at (808, 198) on text=224592
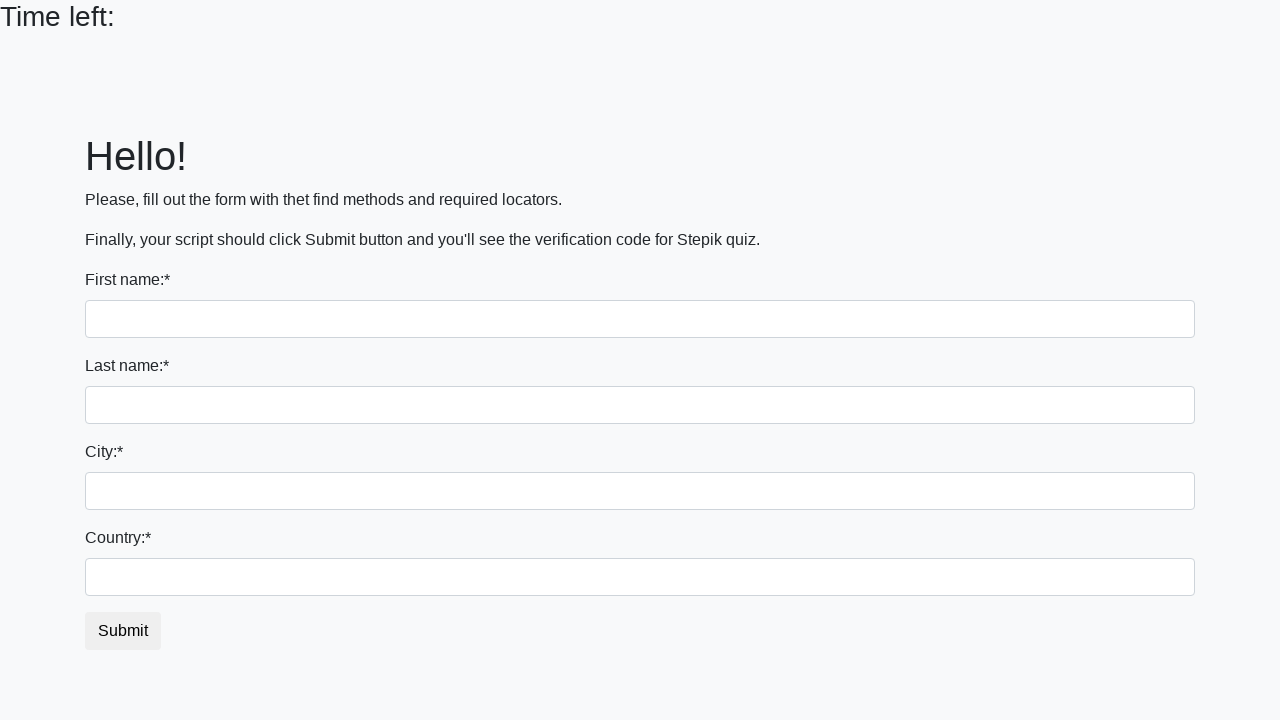

Filled first name field with 'Ivan' on input
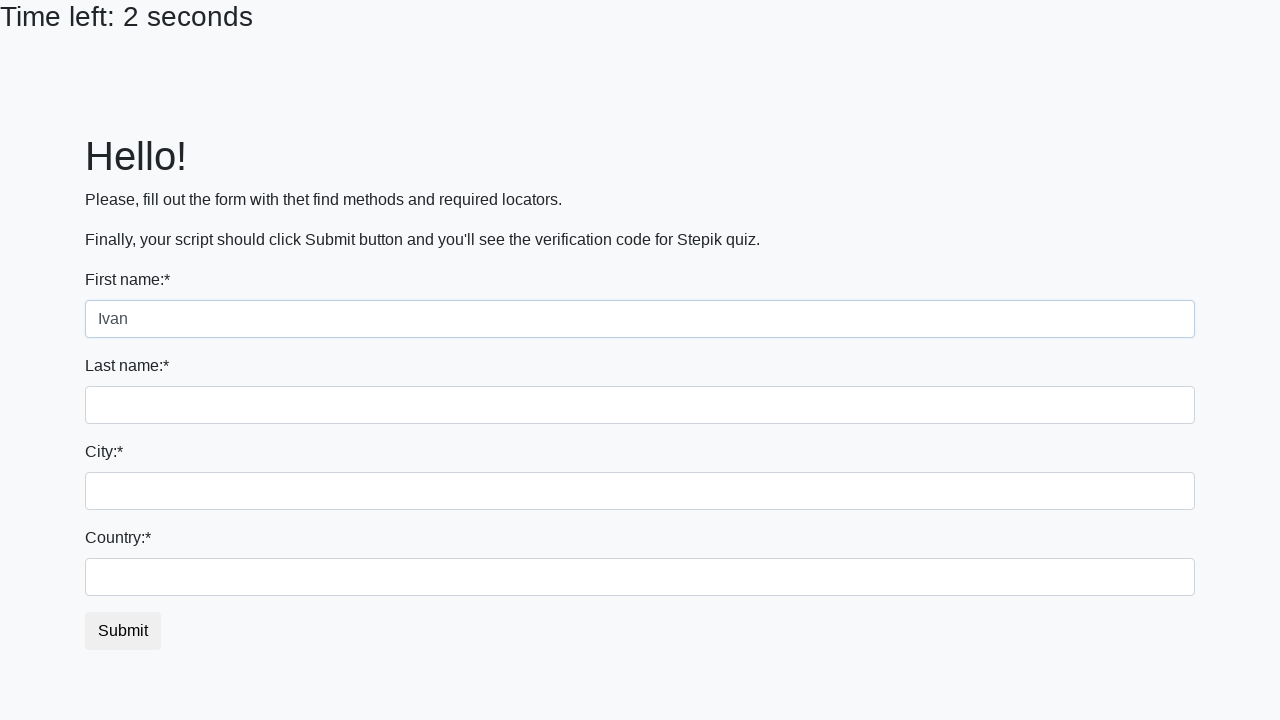

Filled last name field with 'Petrov' on input[name='last_name']
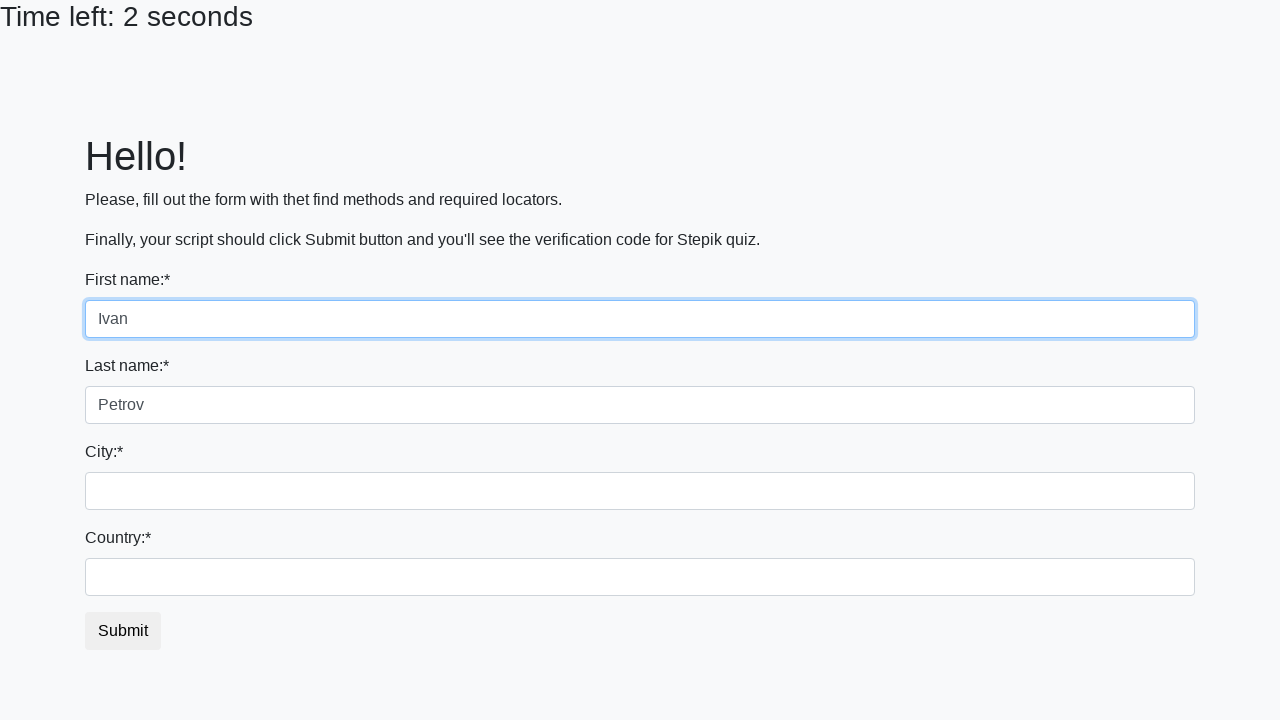

Filled city field with 'Smolensk' on .city
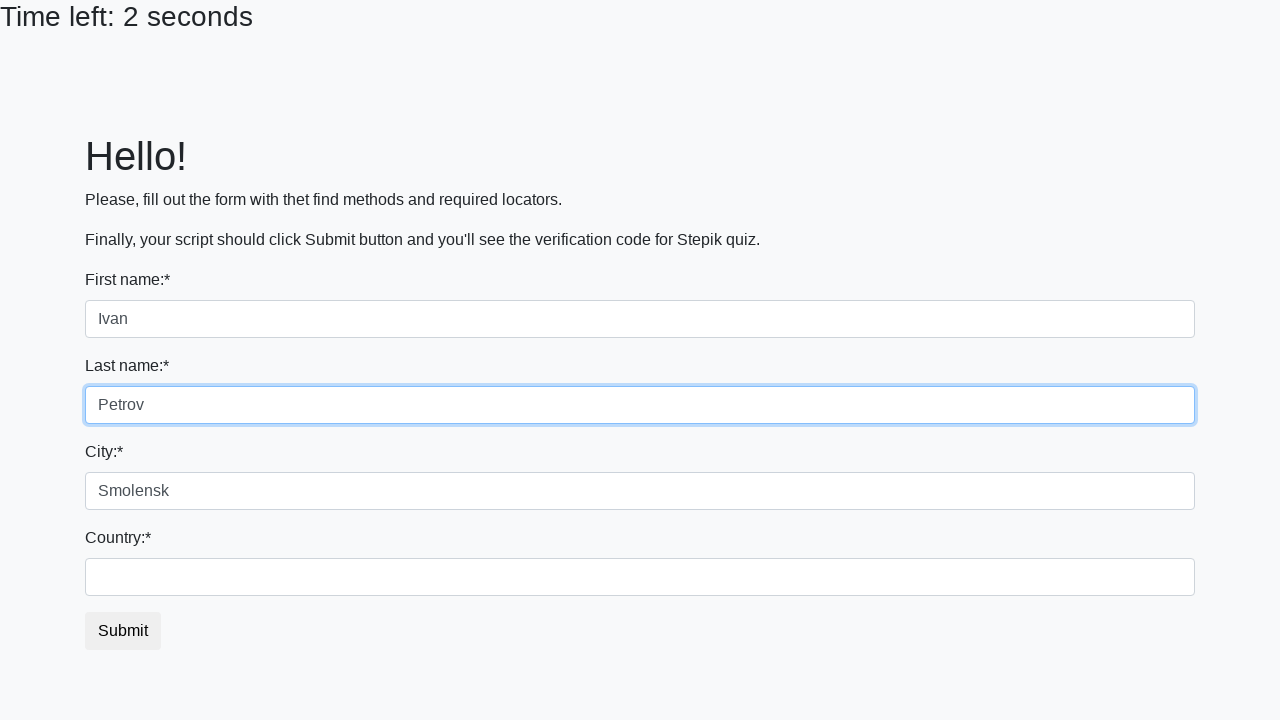

Filled country field with 'Russia' on #country
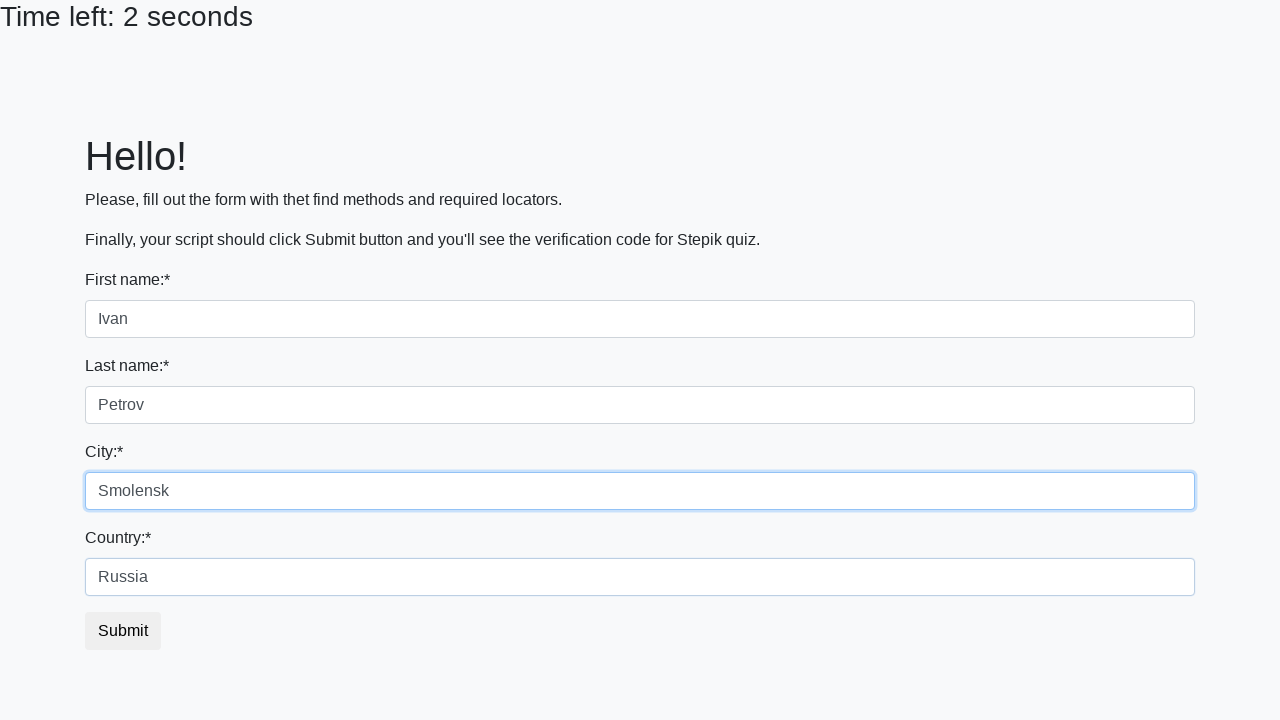

Clicked submit button to submit form at (123, 631) on button.btn
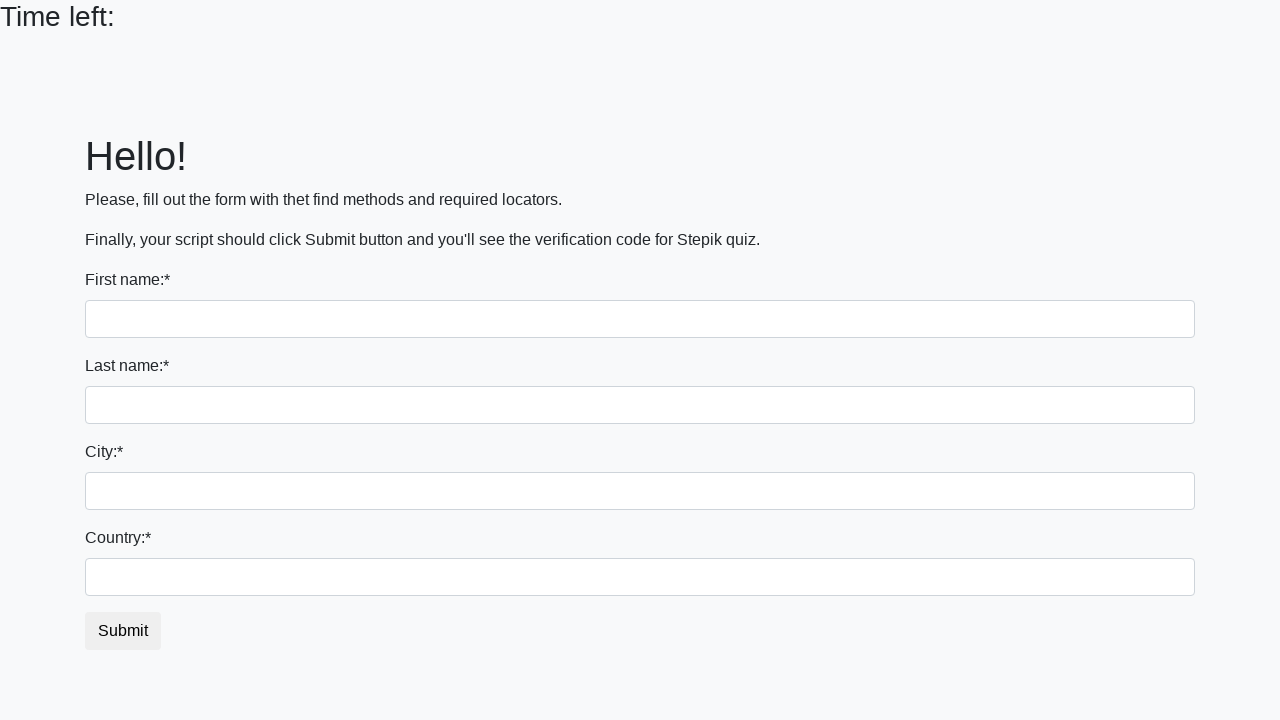

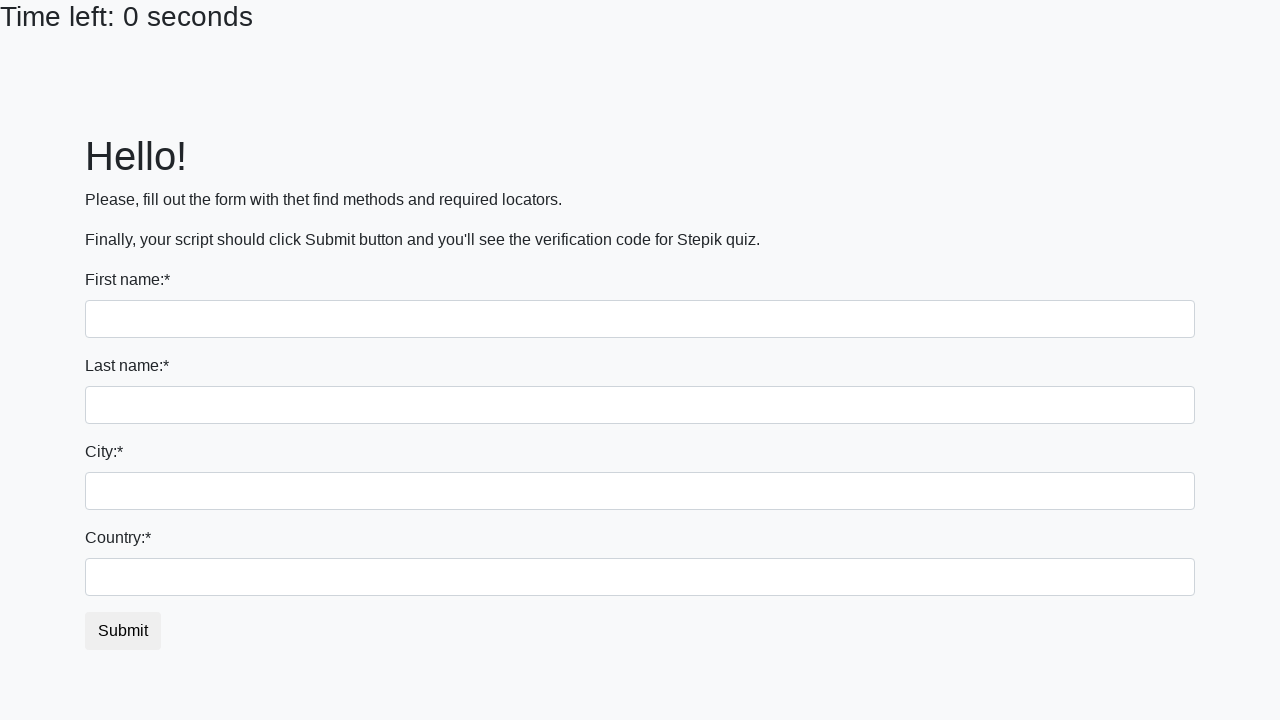